Tests enabling and disabling a textbox by clicking the Enable/Disable button and verifying the textbox state changes

Starting URL: https://the-internet.herokuapp.com/dynamic_controls

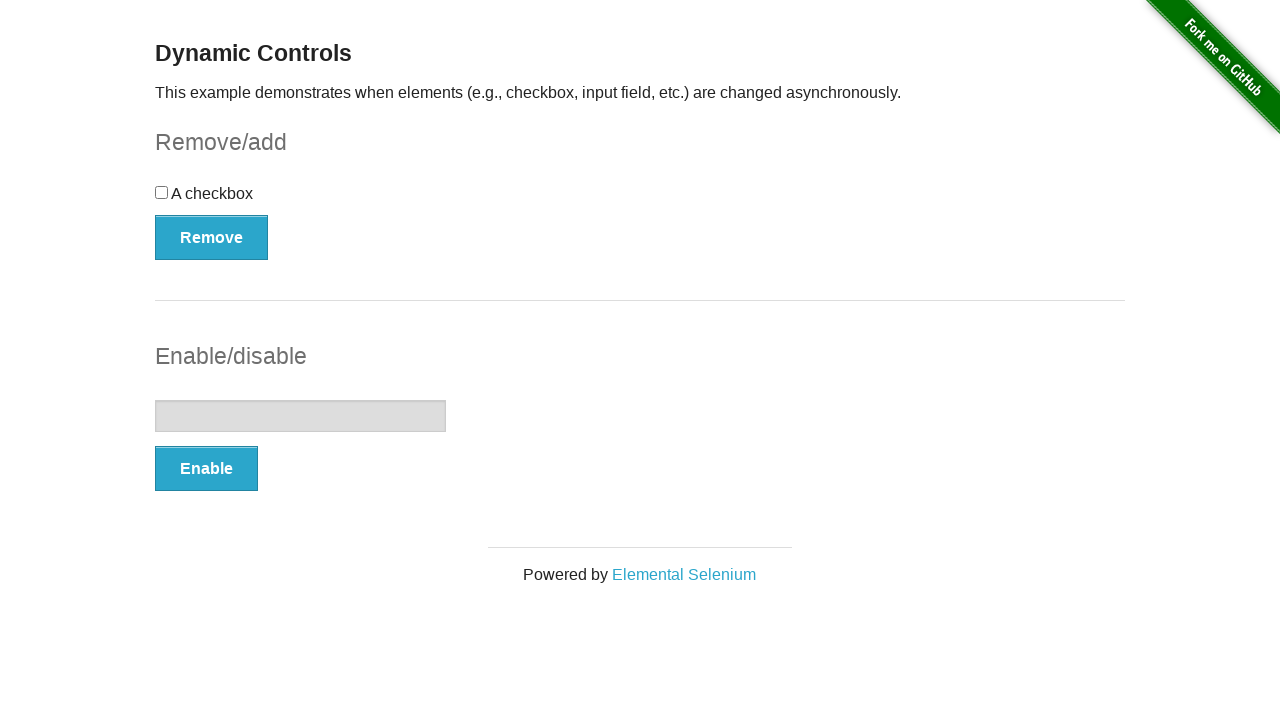

Clicked the Enable button to enable the textbox at (206, 469) on button:has-text('Enable')
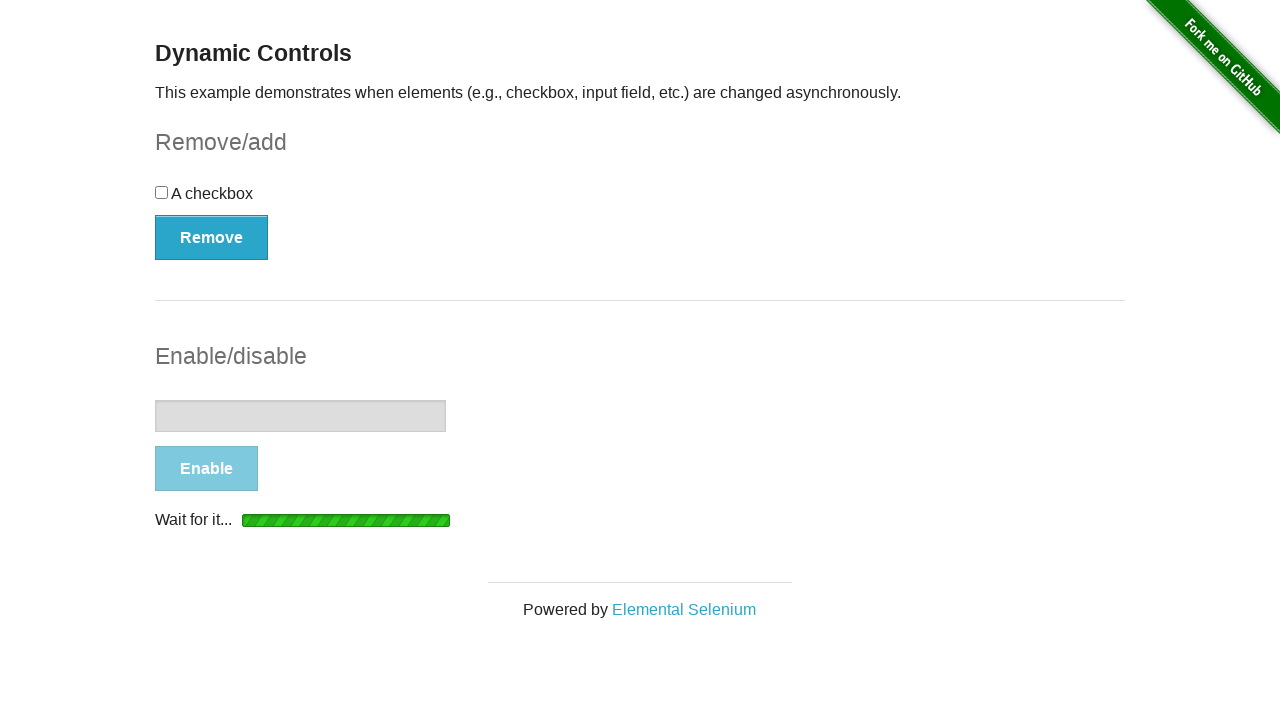

Waited for the enabled message to appear
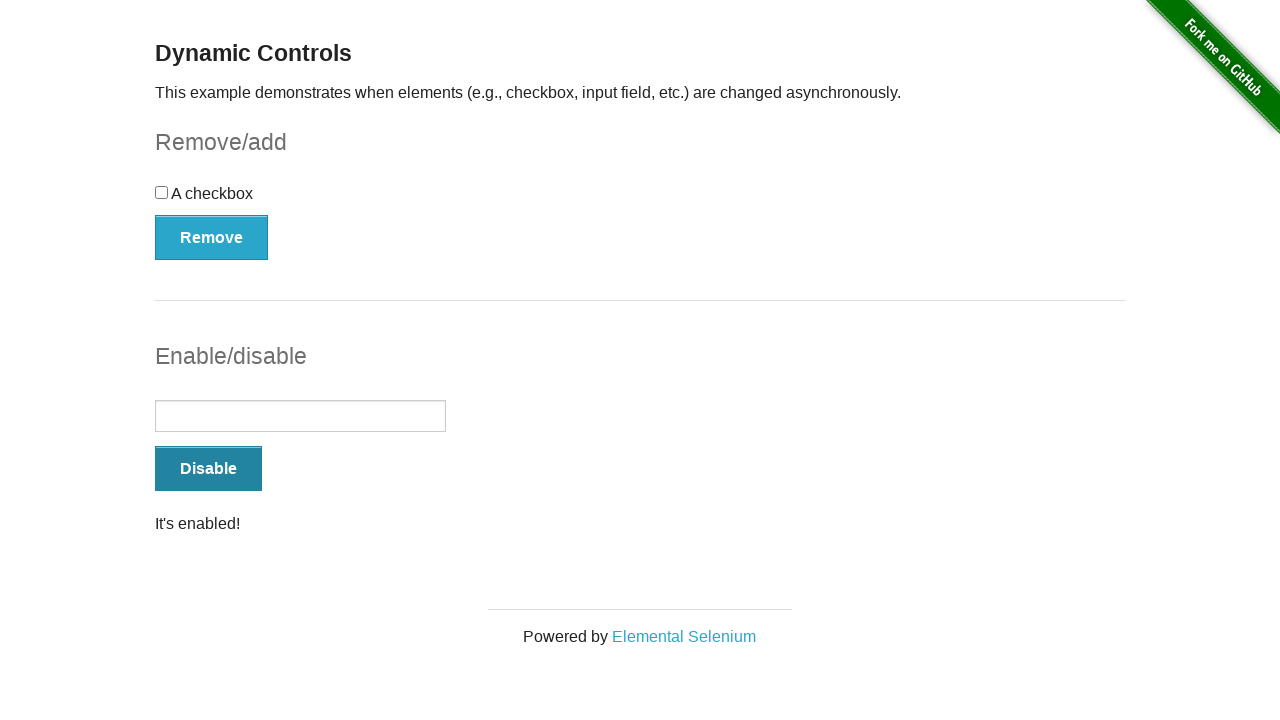

Verified that the textbox is enabled
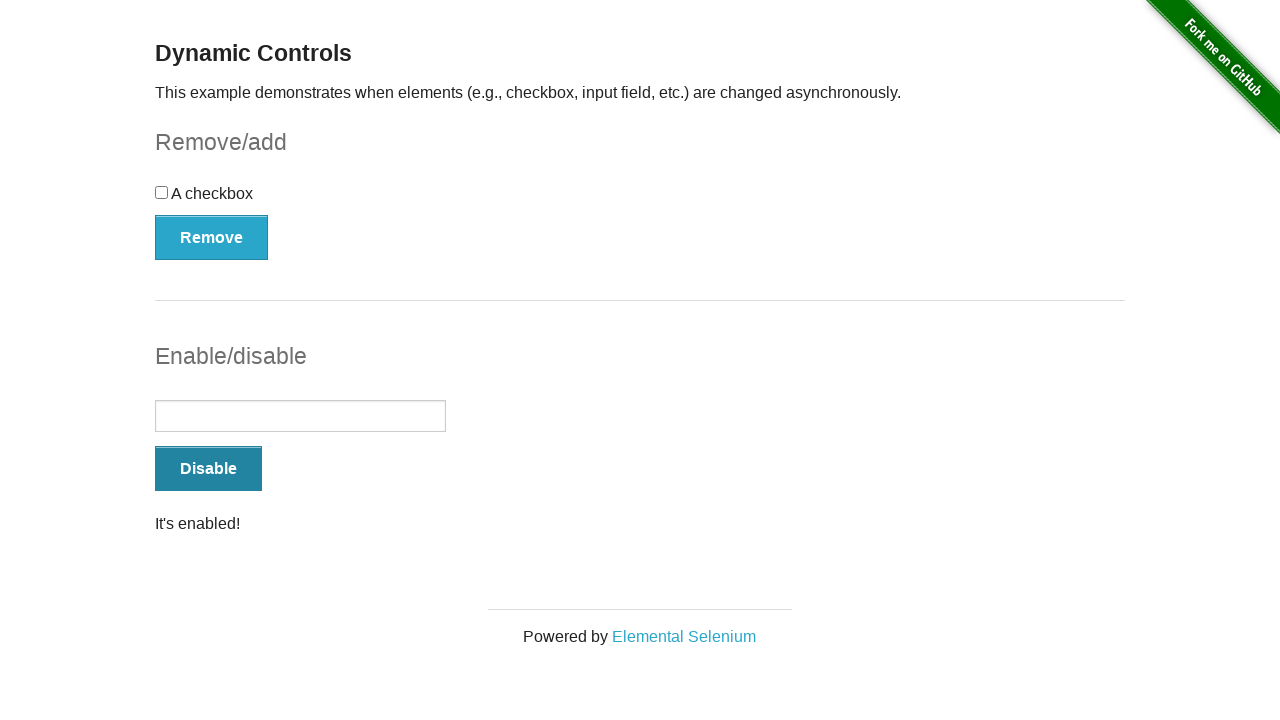

Clicked the Disable button to disable the textbox at (208, 469) on button:has-text('Disable')
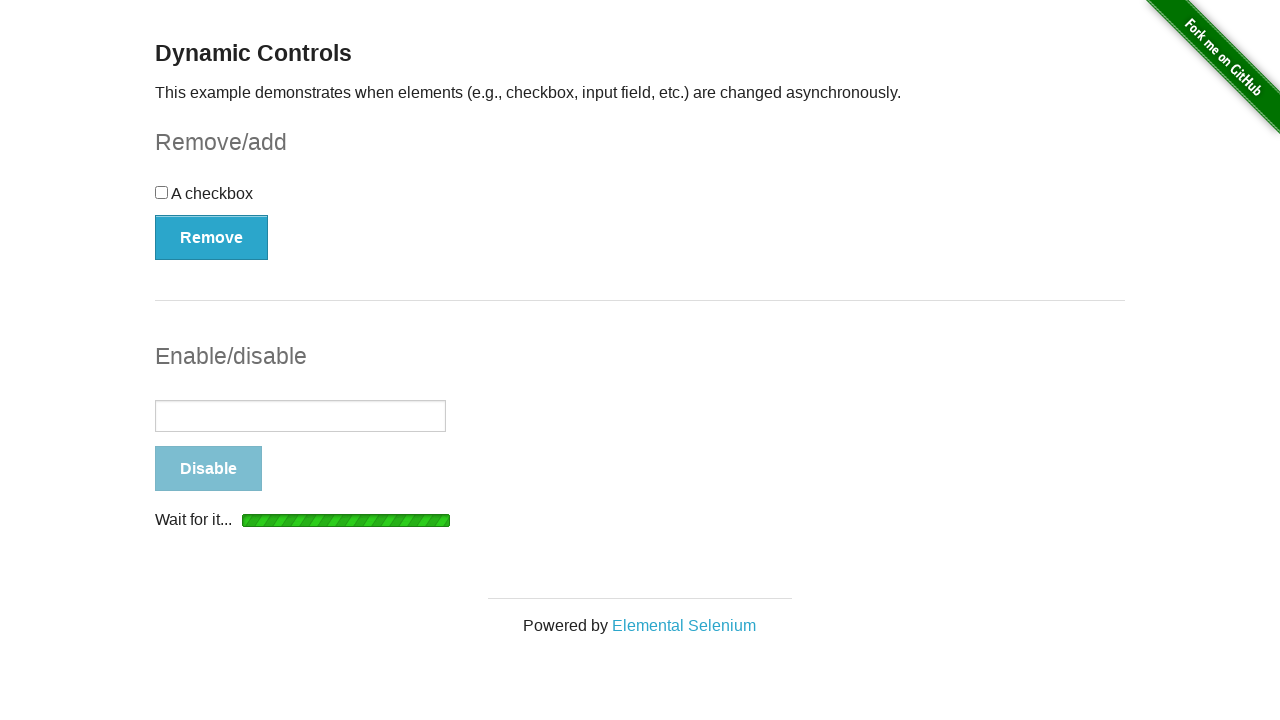

Waited for the disabled message to appear
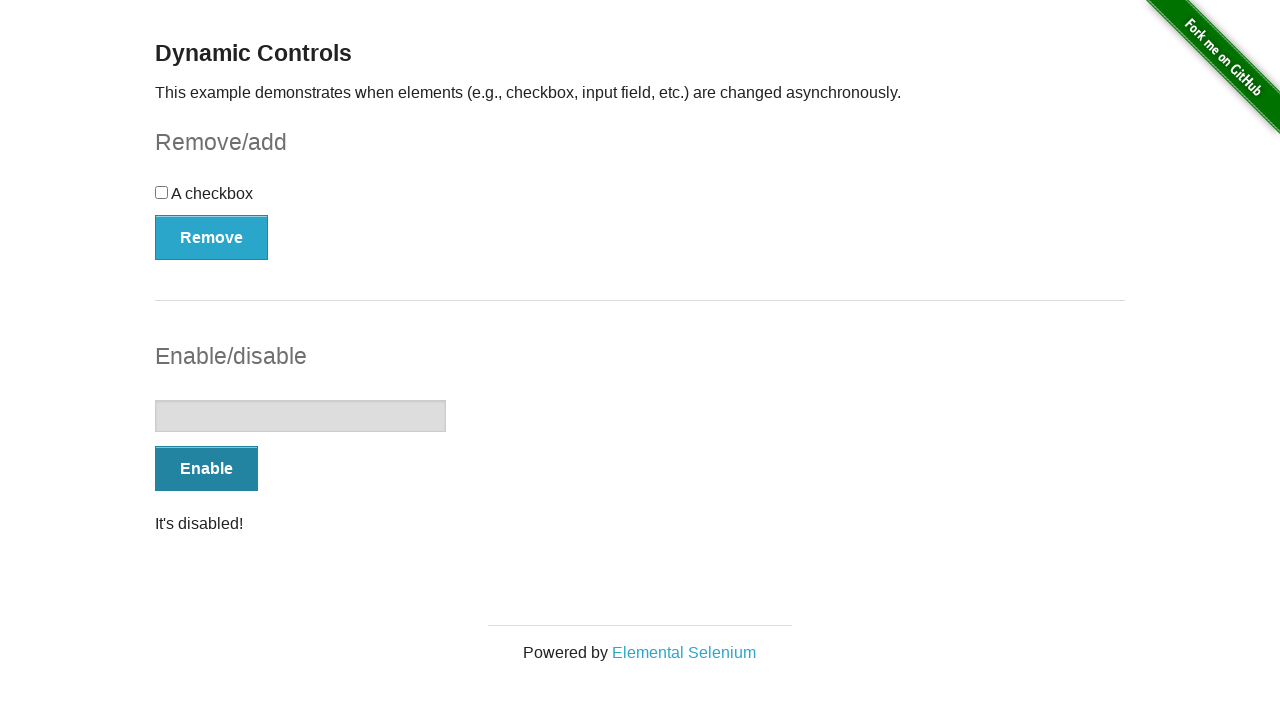

Verified that the textbox is disabled
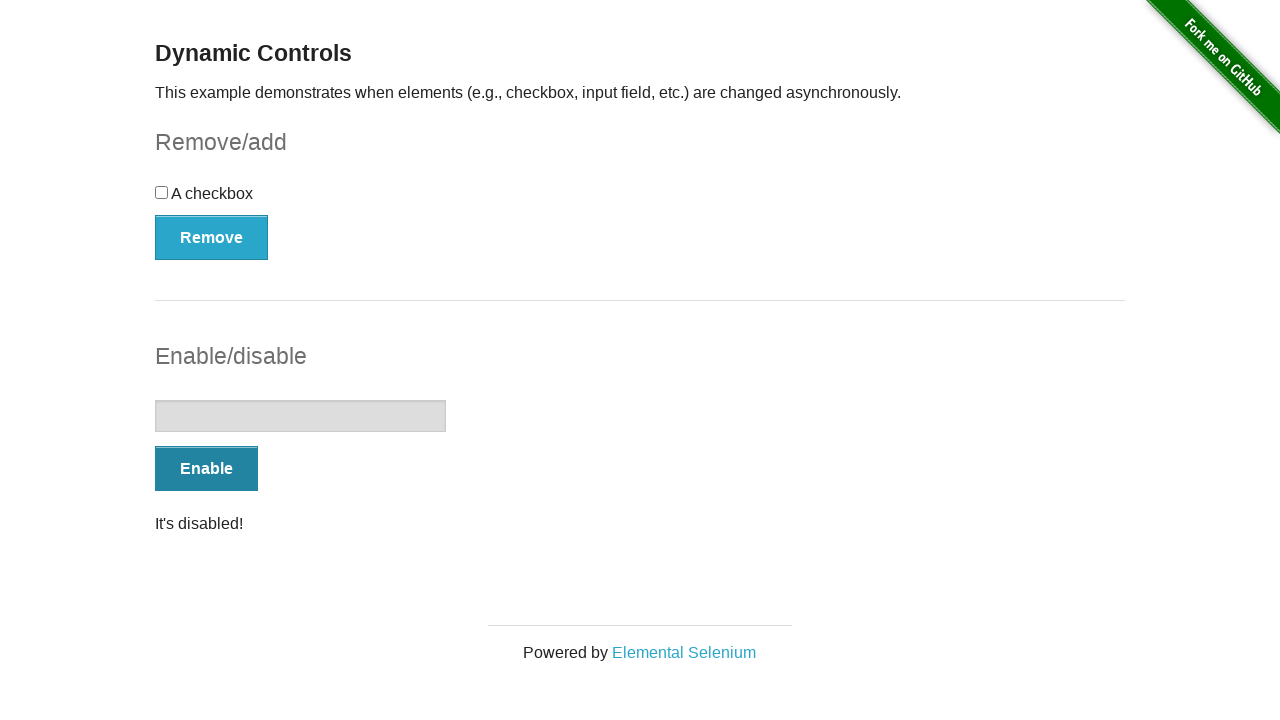

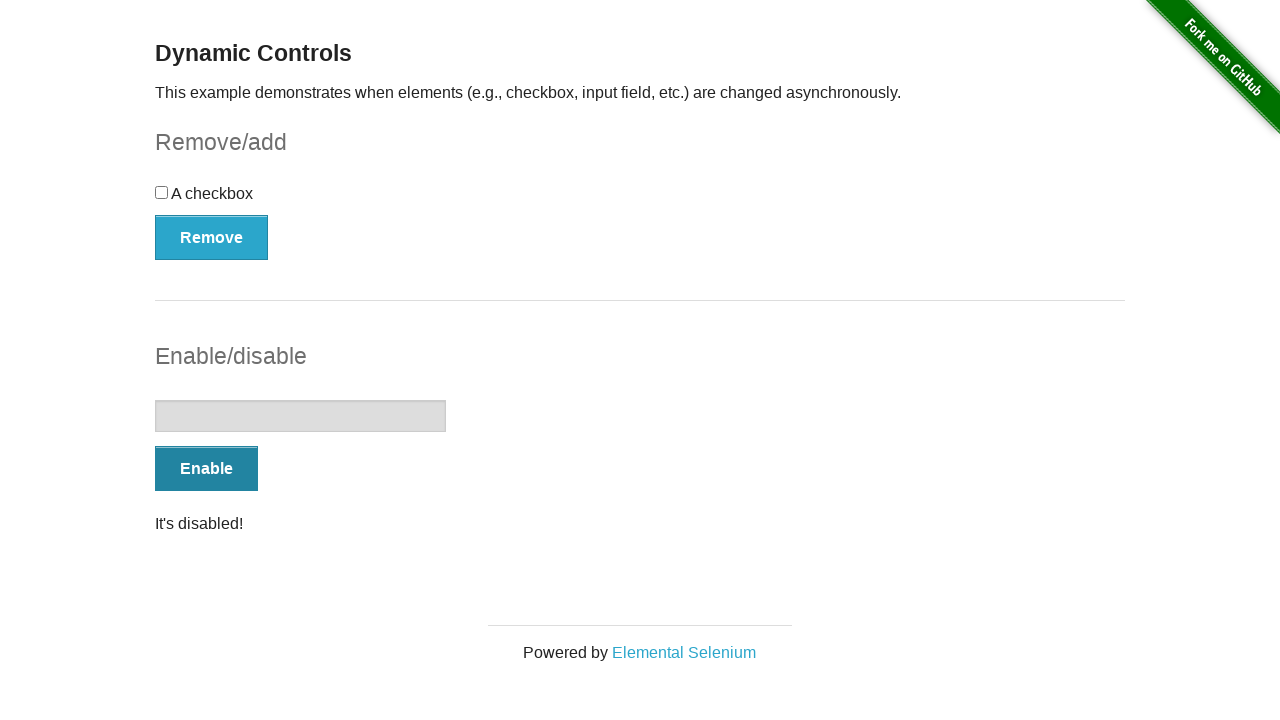